Tests a date picker component by verifying it starts in a readonly state (opacity 0.5), clicking on it to enable it, and then confirming it becomes enabled (opacity 1).

Starting URL: https://rahulshettyacademy.com/dropdownsPractise/

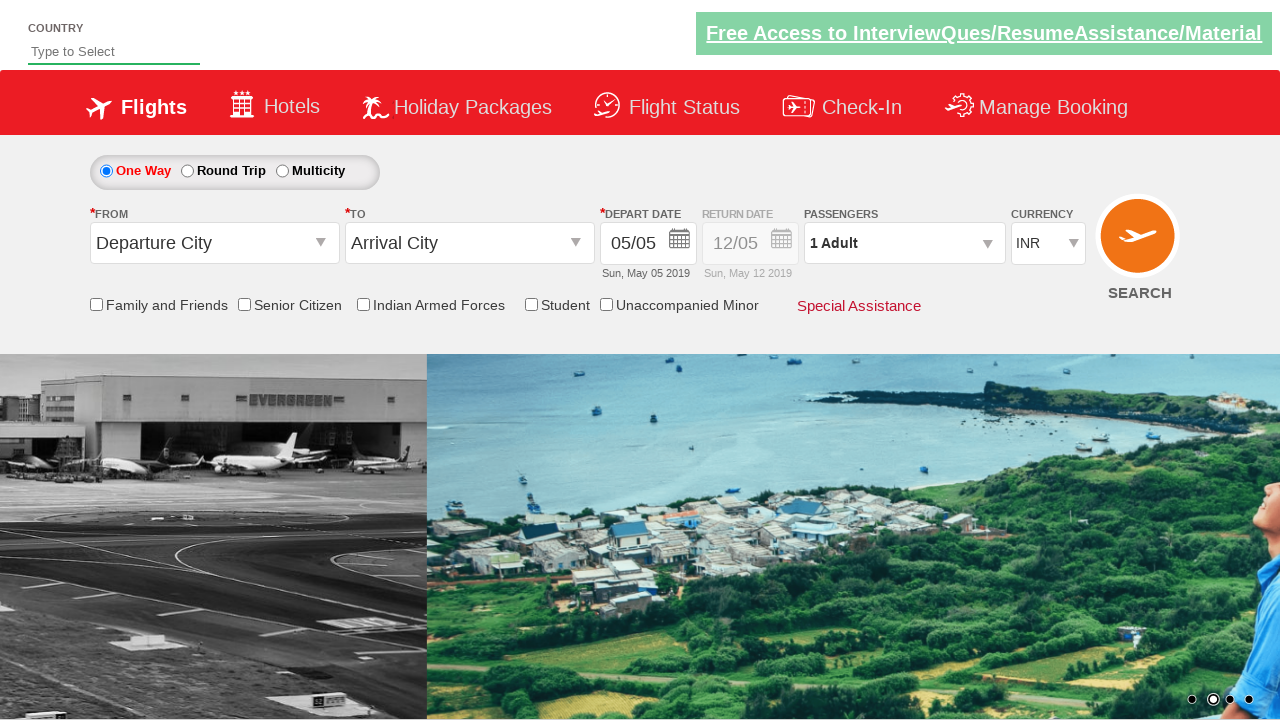

Located the second date picker element
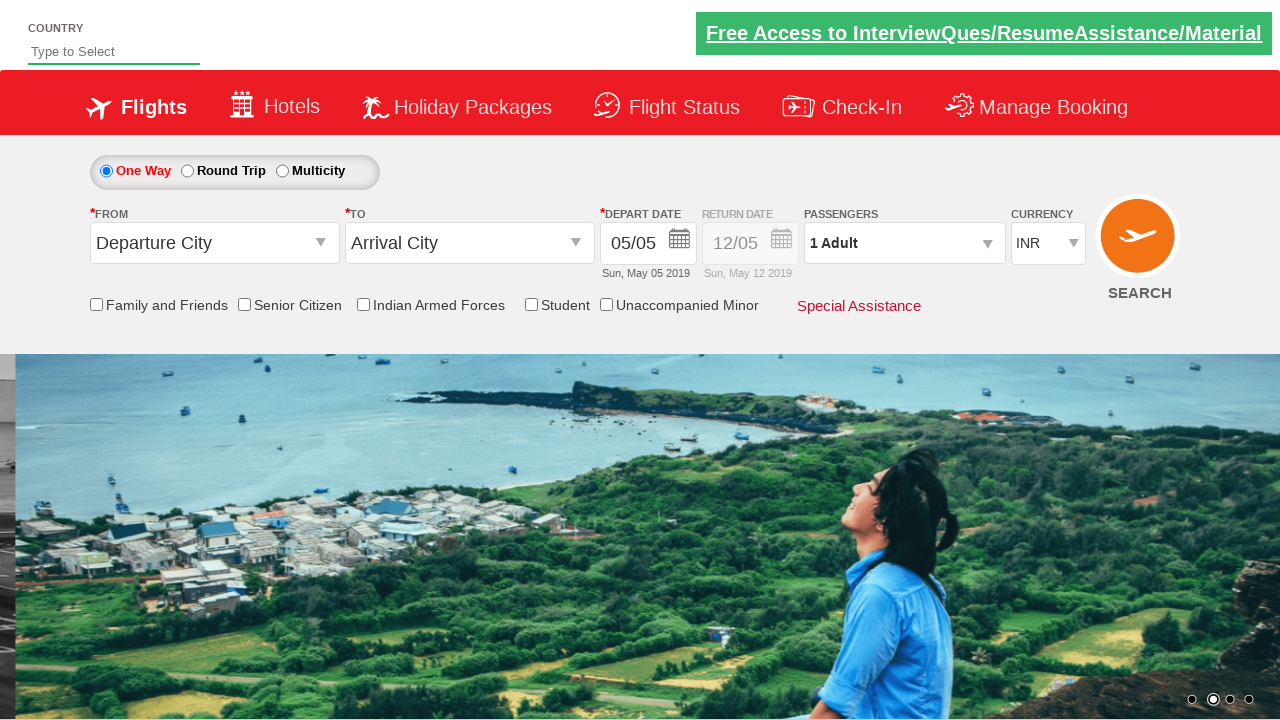

Retrieved initial style attribute of date picker
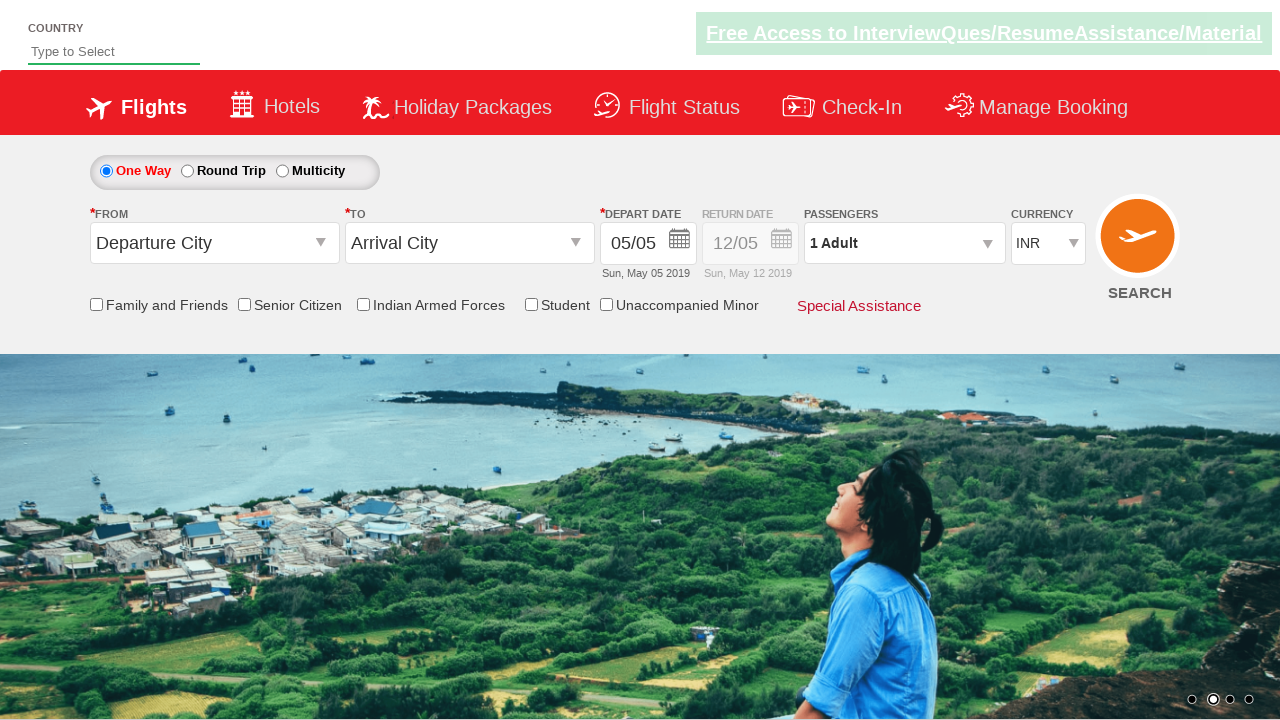

Verified date picker is in readonly state with opacity 0.5
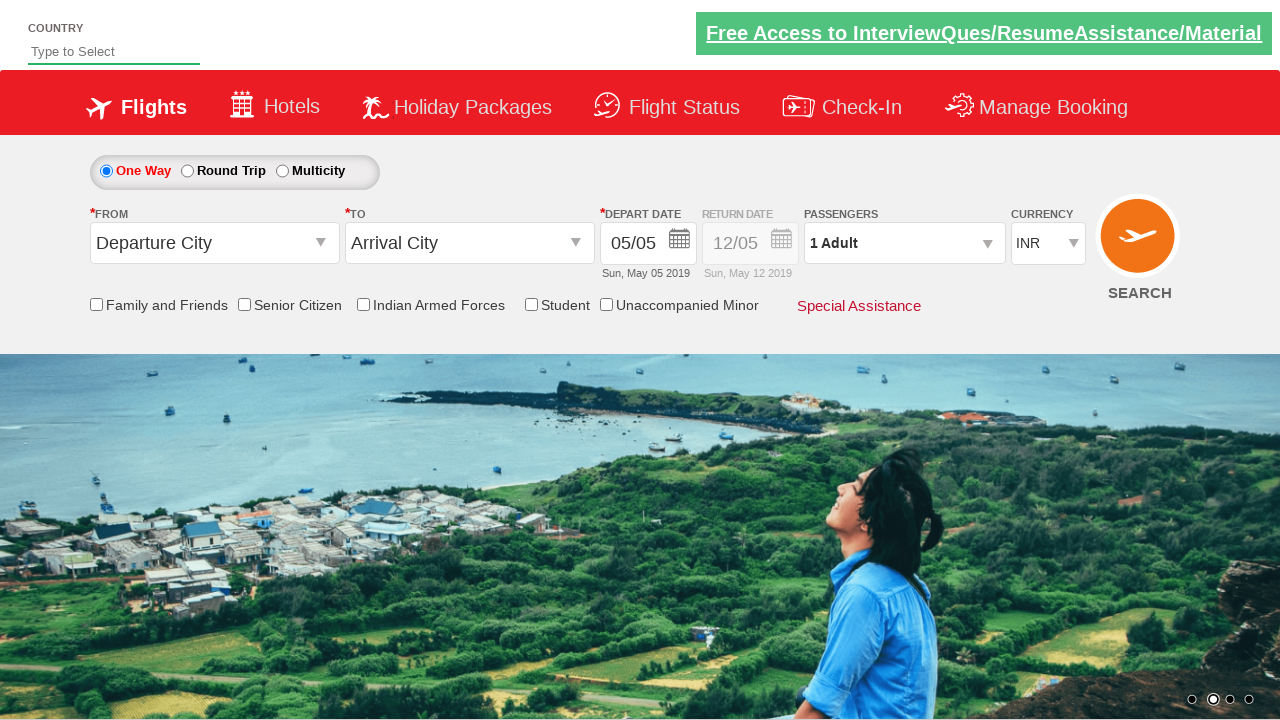

Clicked on the date picker to enable it at (752, 250) on div.picker-second
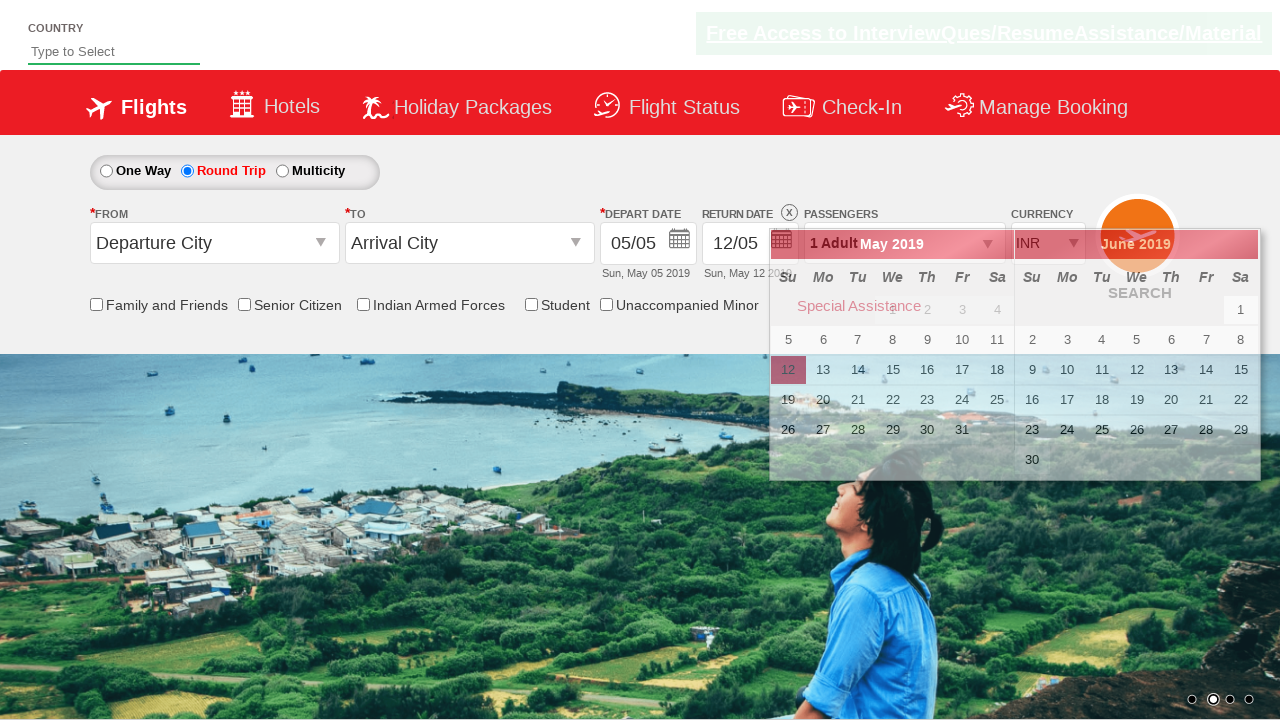

Waited 500ms for date picker style to update
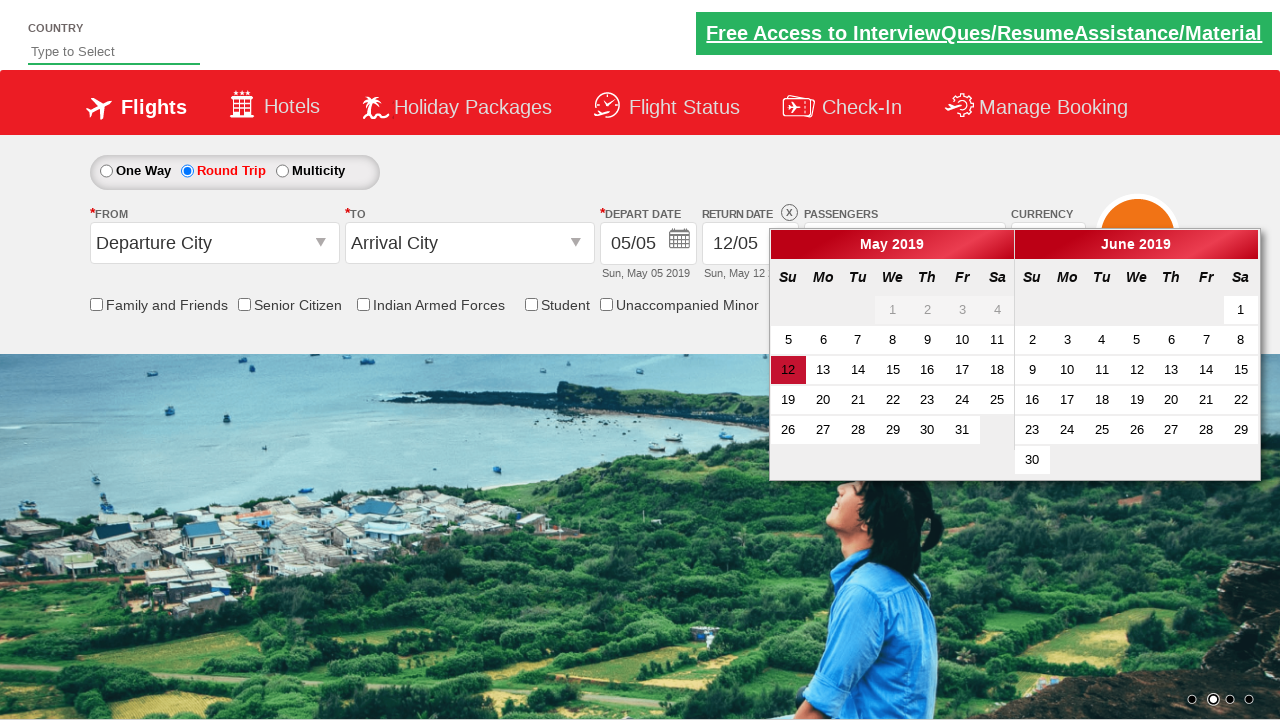

Retrieved updated style attribute of date picker
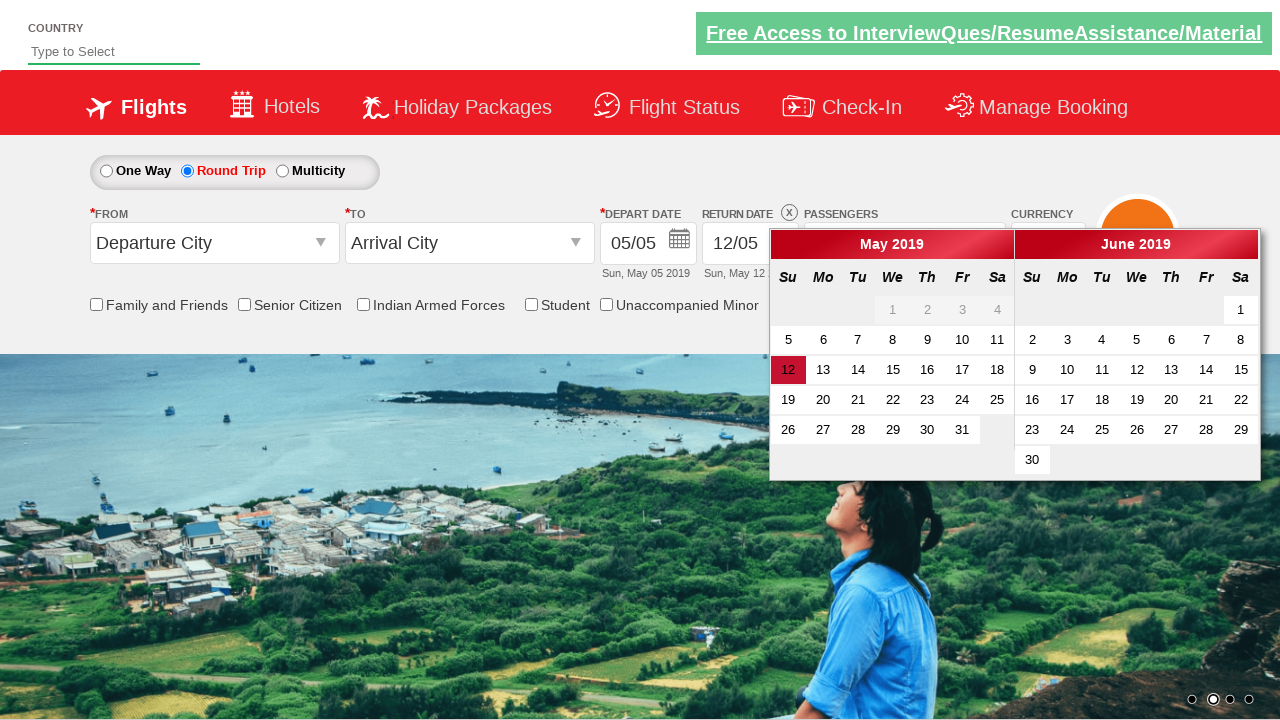

Verified date picker is now enabled with opacity 1
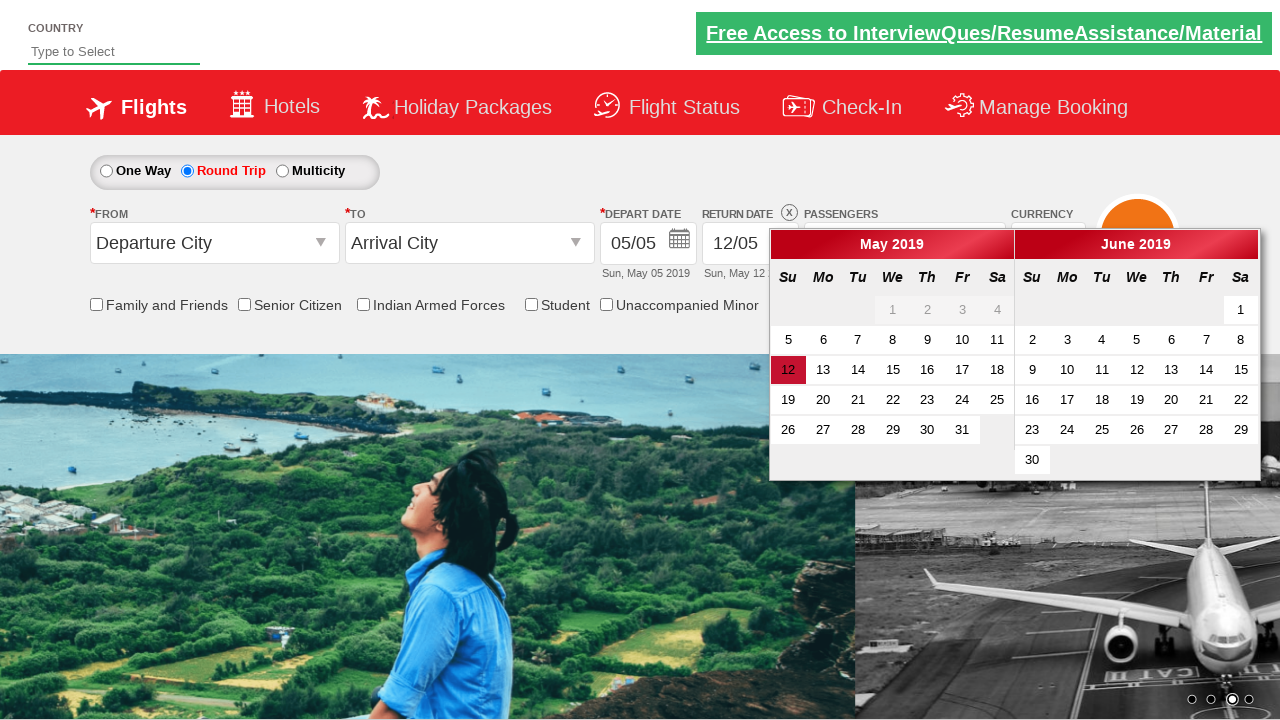

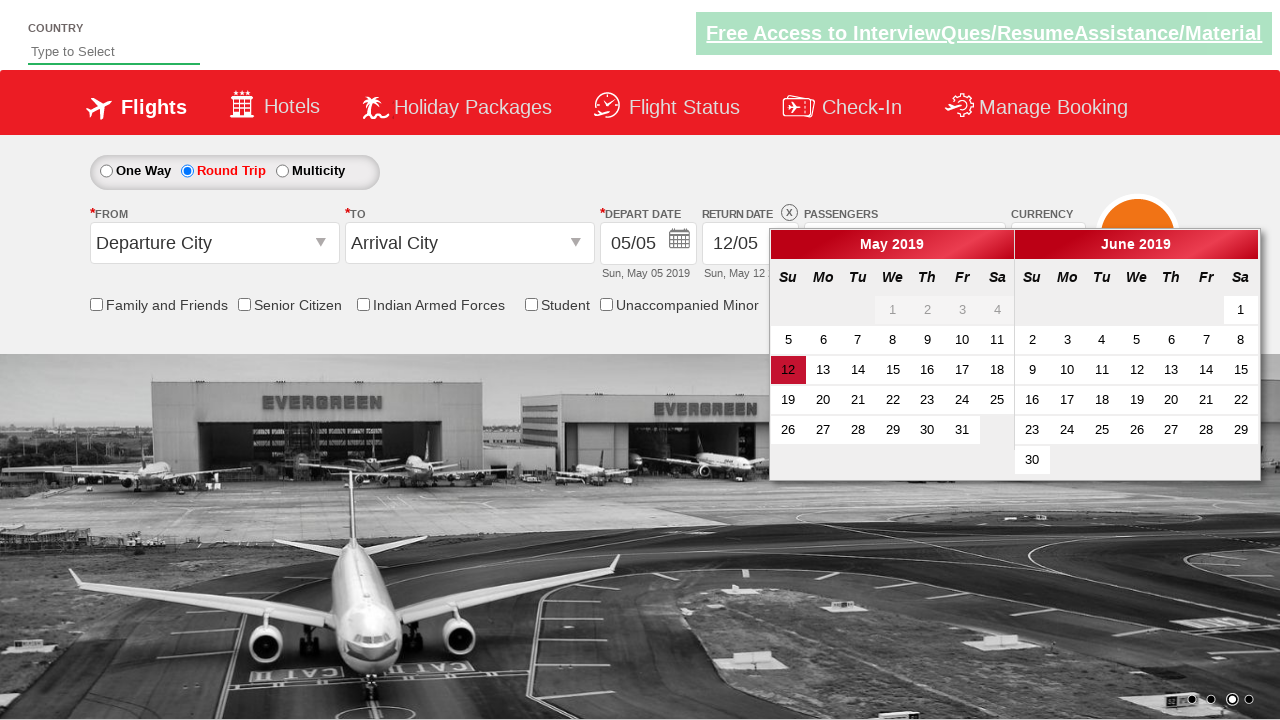